Tests that edits are saved when the input field loses focus (blur event).

Starting URL: https://demo.playwright.dev/todomvc

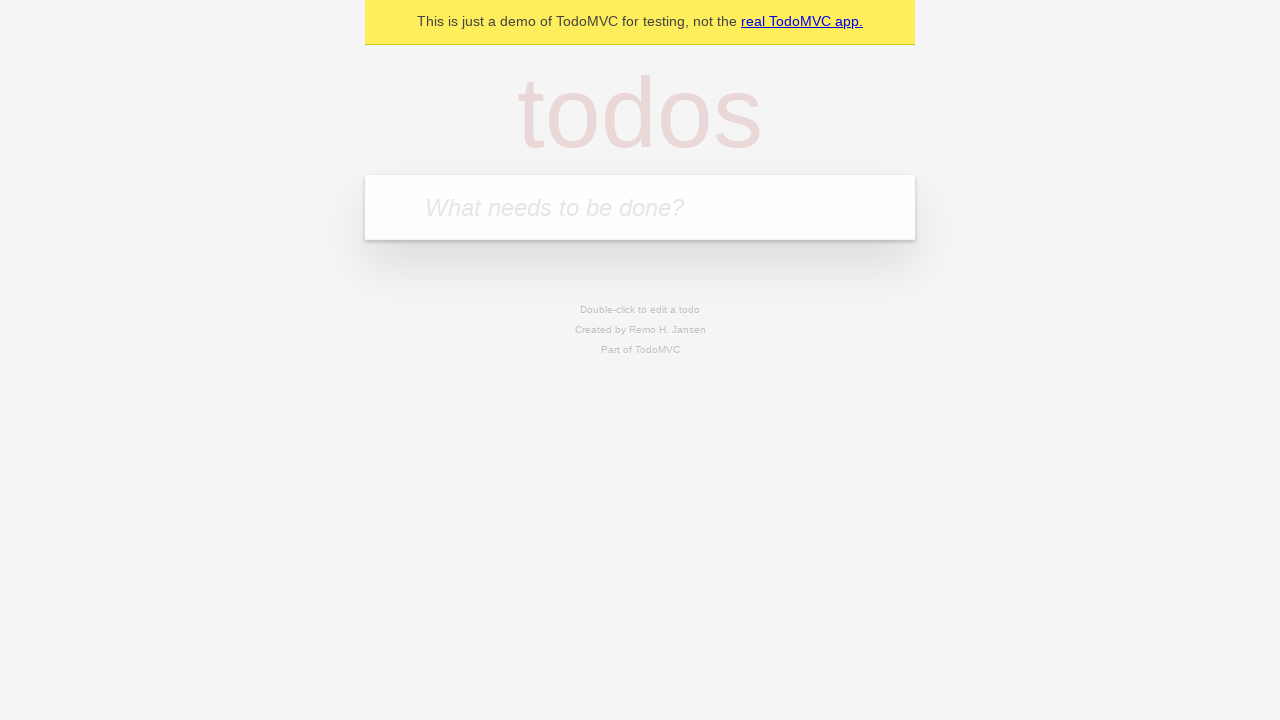

Filled new todo field with 'buy some cheese' on internal:attr=[placeholder="What needs to be done?"i]
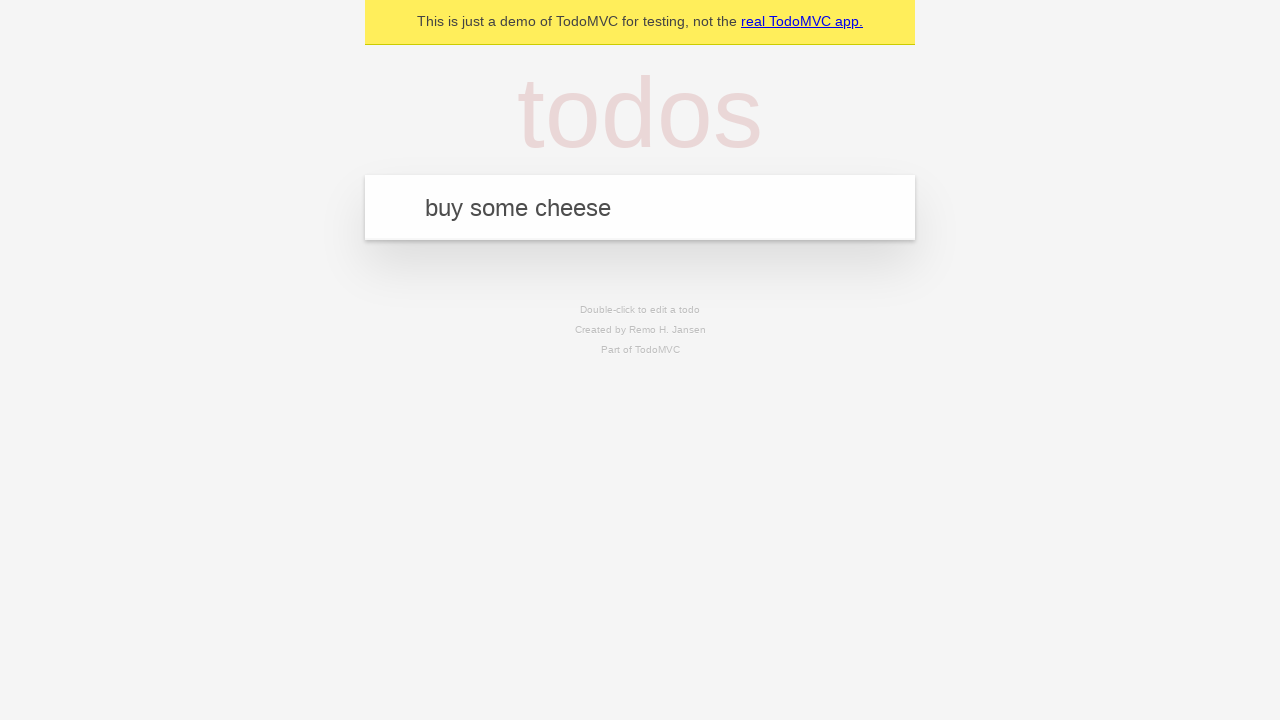

Pressed Enter to add todo 'buy some cheese' on internal:attr=[placeholder="What needs to be done?"i]
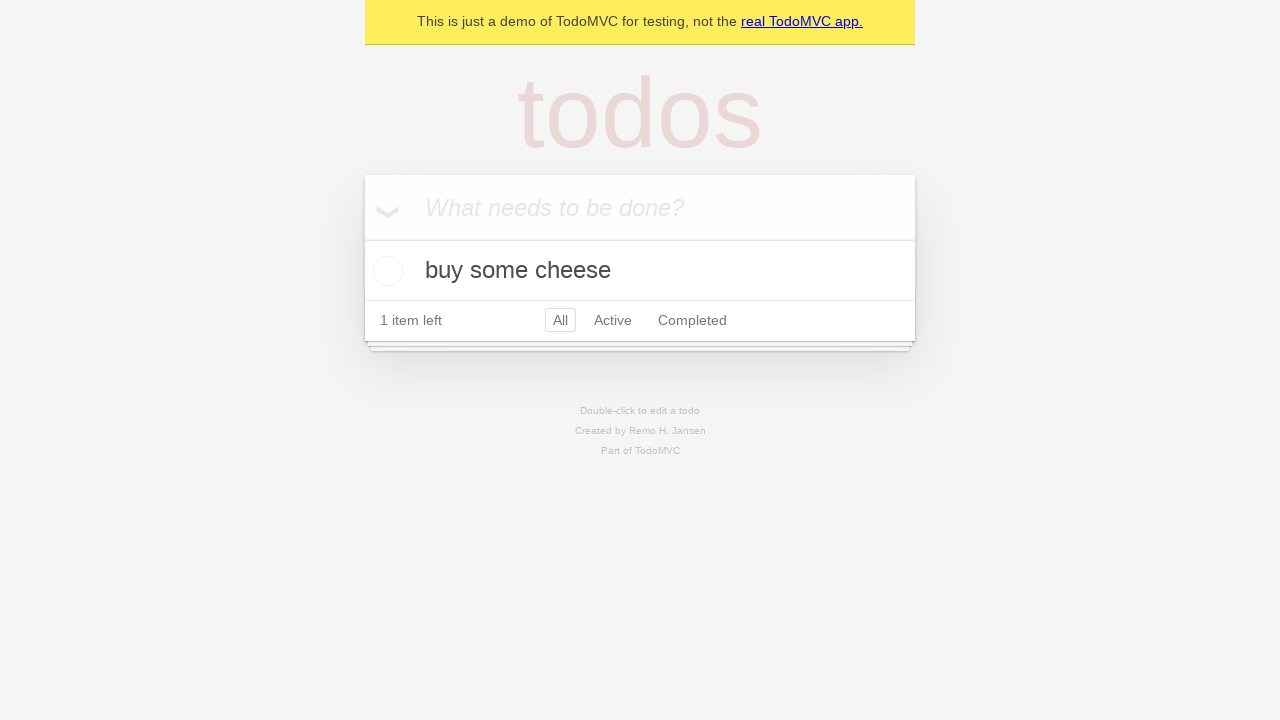

Filled new todo field with 'feed the cat' on internal:attr=[placeholder="What needs to be done?"i]
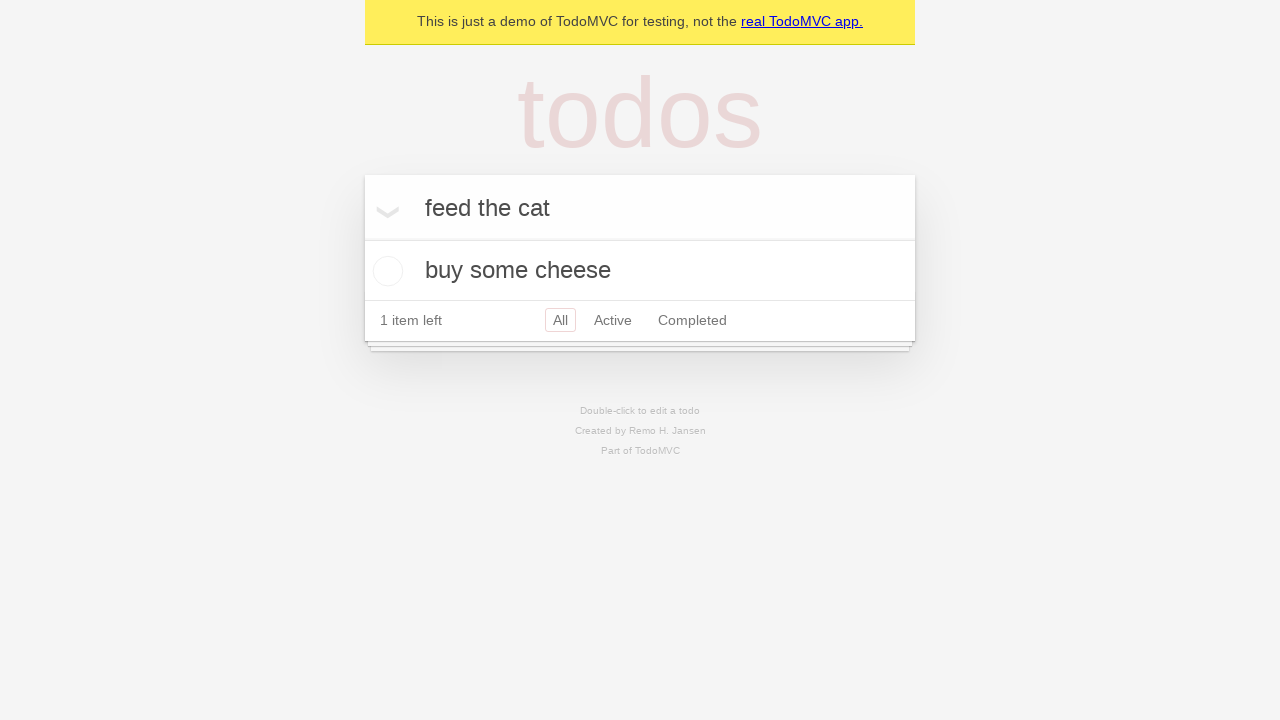

Pressed Enter to add todo 'feed the cat' on internal:attr=[placeholder="What needs to be done?"i]
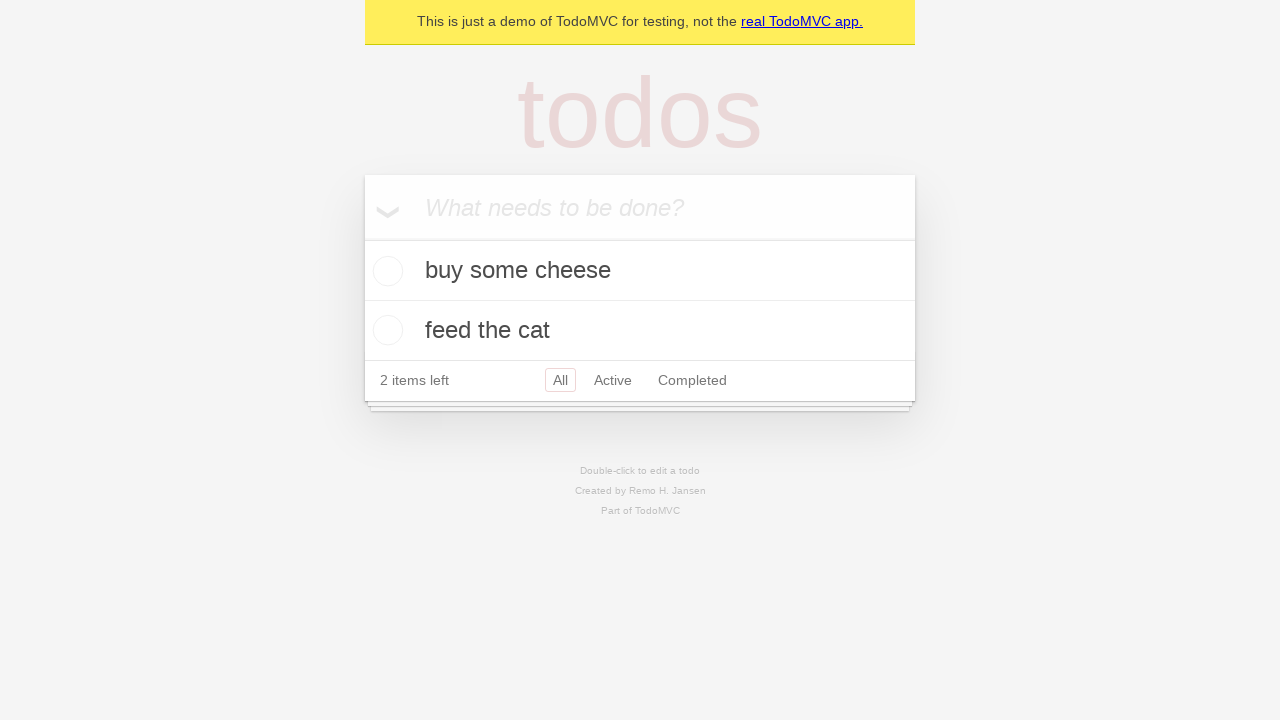

Filled new todo field with 'book a doctors appointment' on internal:attr=[placeholder="What needs to be done?"i]
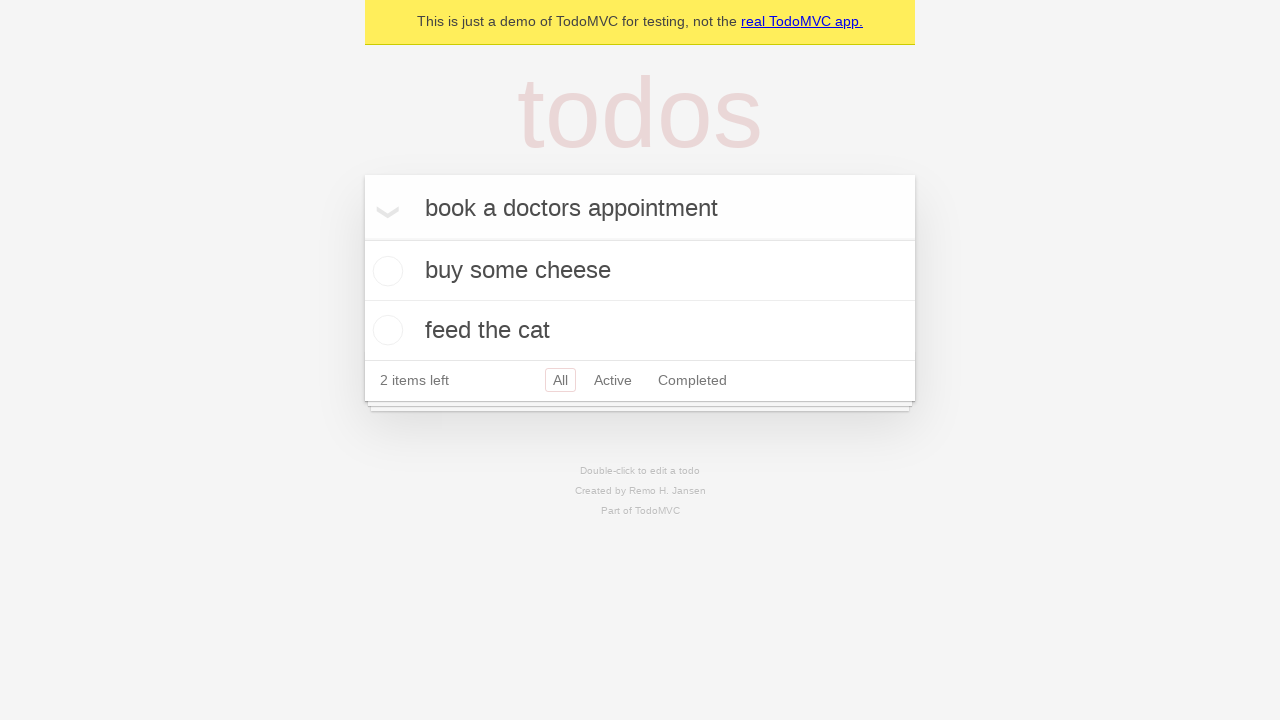

Pressed Enter to add todo 'book a doctors appointment' on internal:attr=[placeholder="What needs to be done?"i]
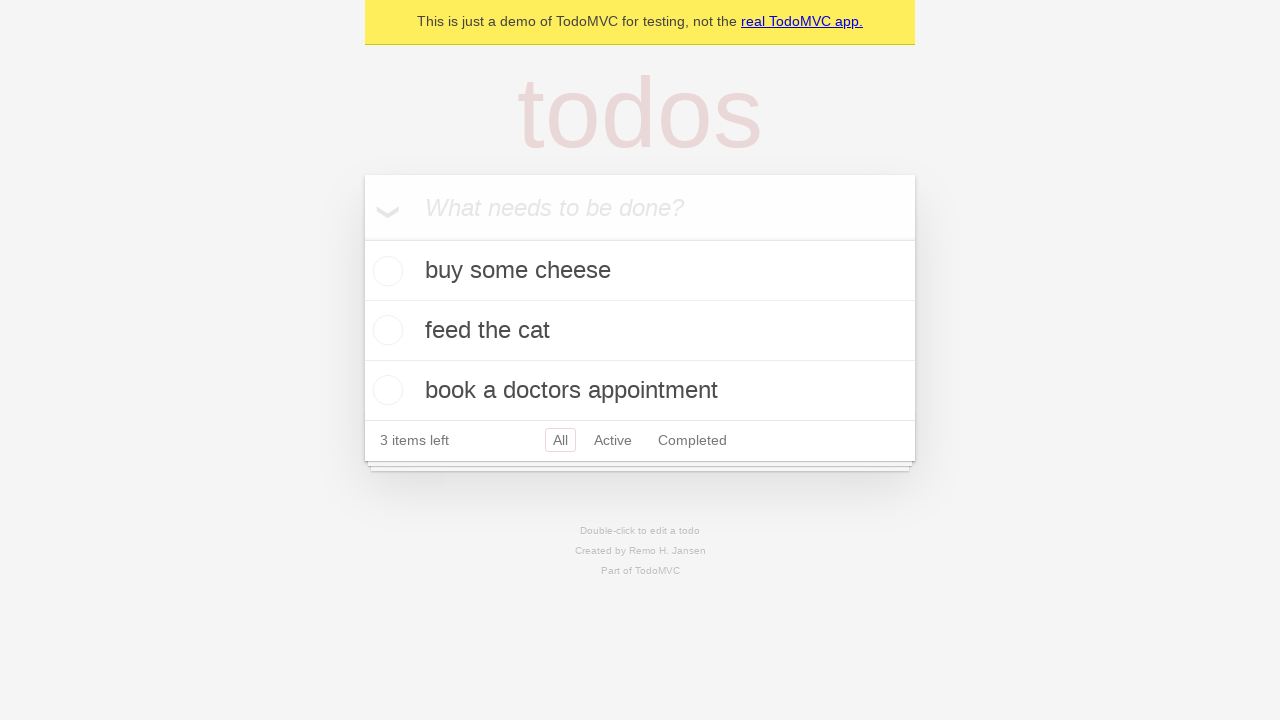

Waited for all 3 todo items to load
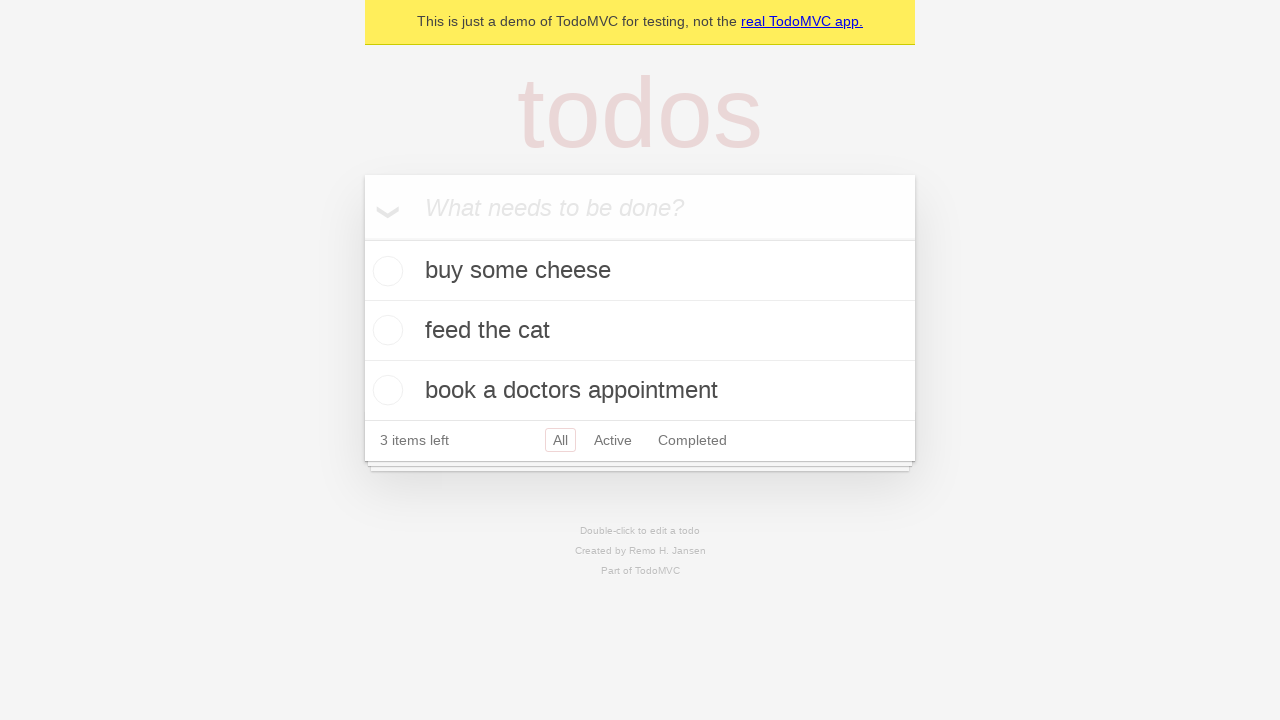

Retrieved all todo items
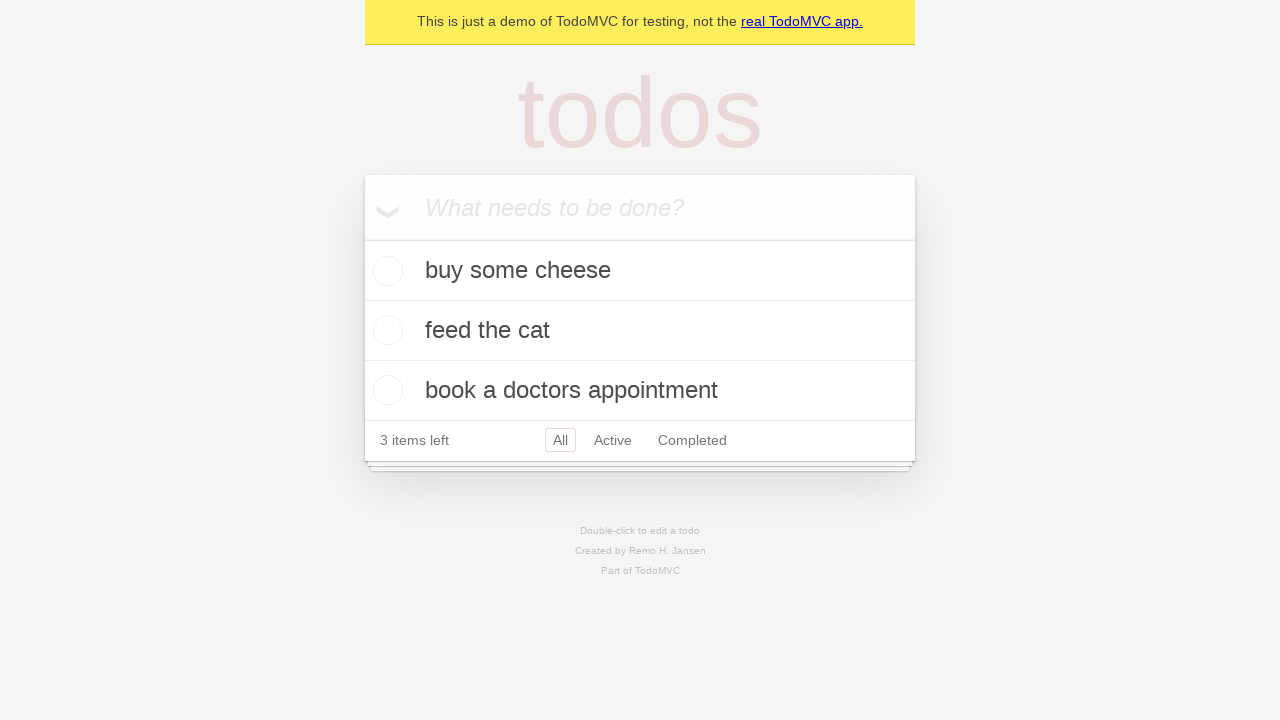

Double-clicked second todo item to enter edit mode at (640, 331) on internal:testid=[data-testid="todo-item"s] >> nth=1
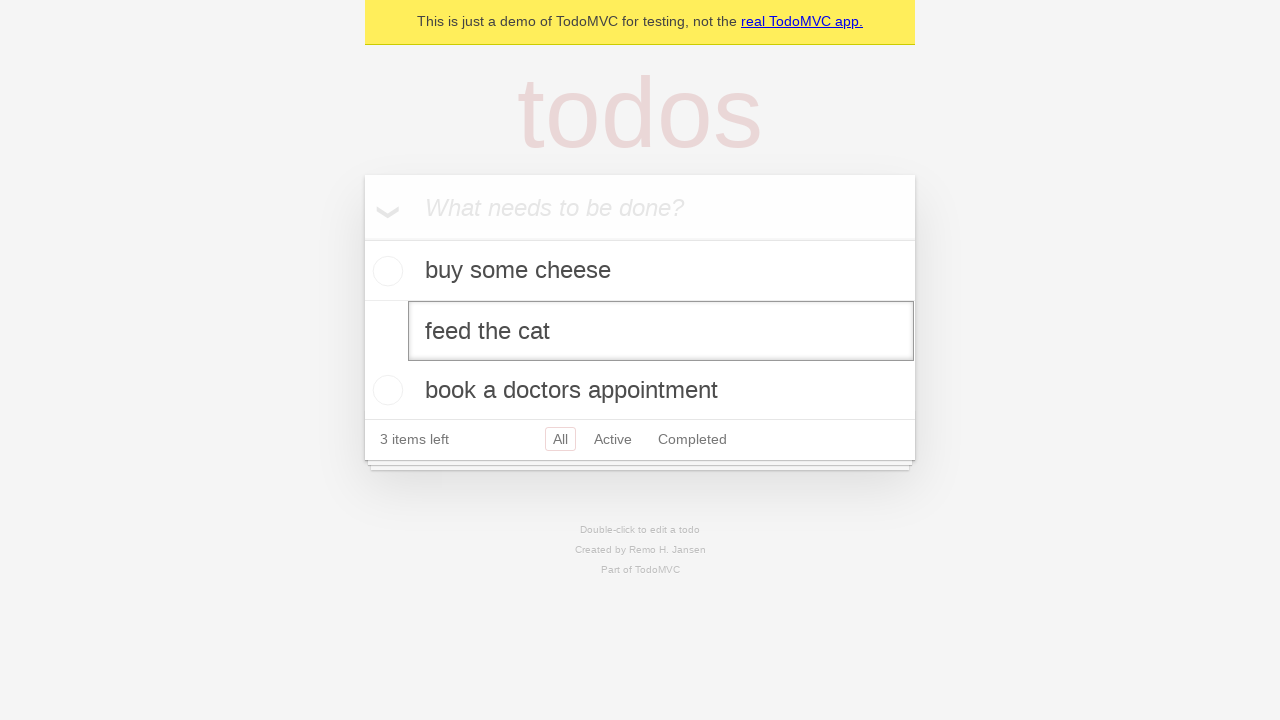

Filled edit field with 'buy some sausages' on internal:testid=[data-testid="todo-item"s] >> nth=1 >> internal:role=textbox[nam
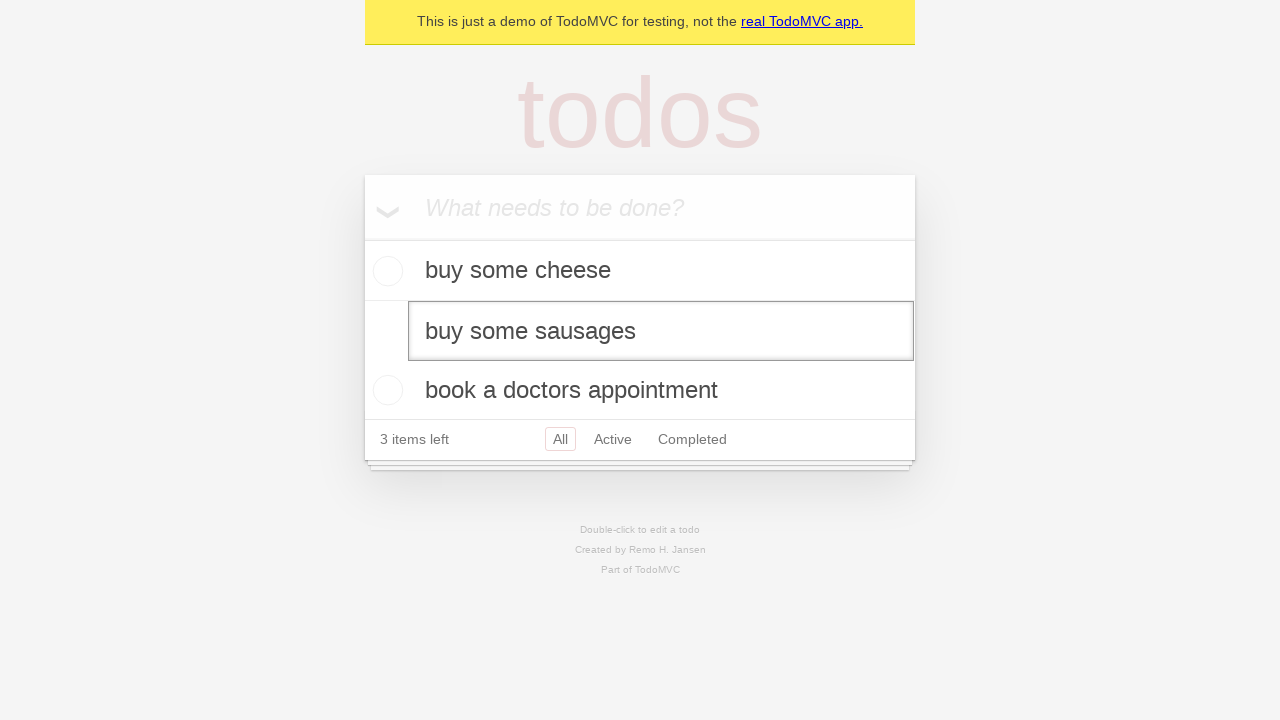

Dispatched blur event to save edit
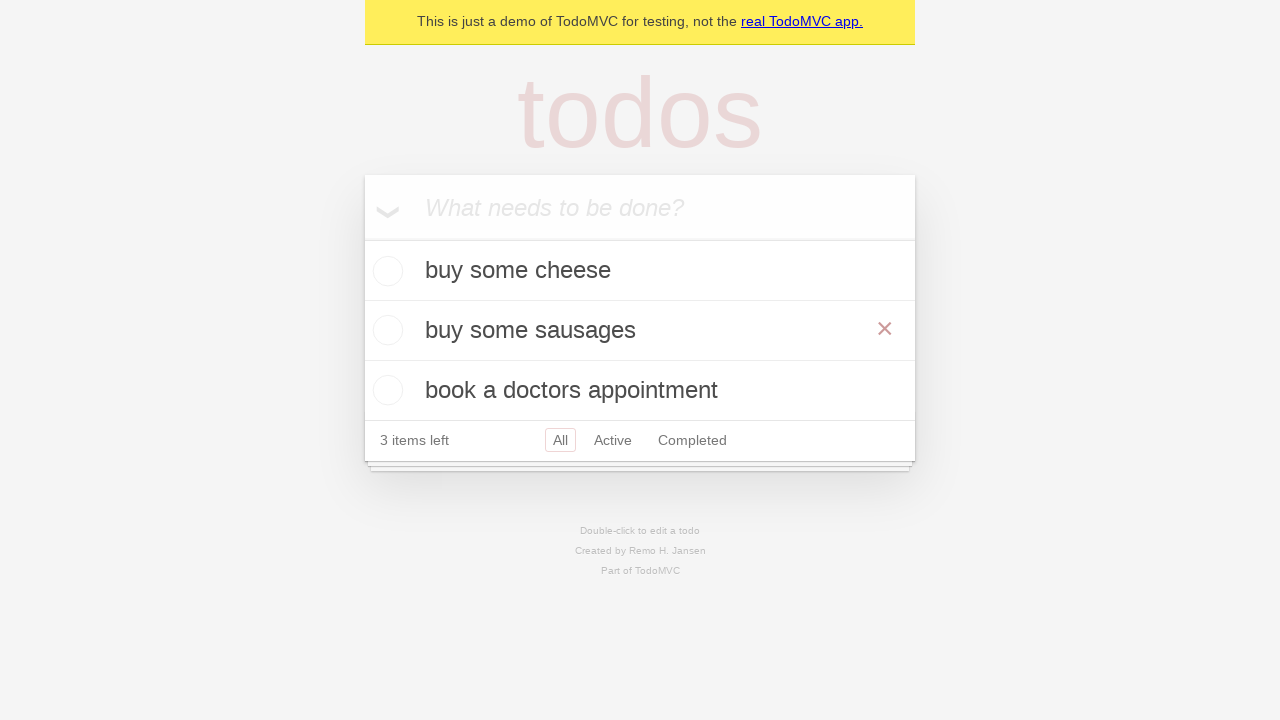

Confirmed that edited todo 'buy some sausages' was saved
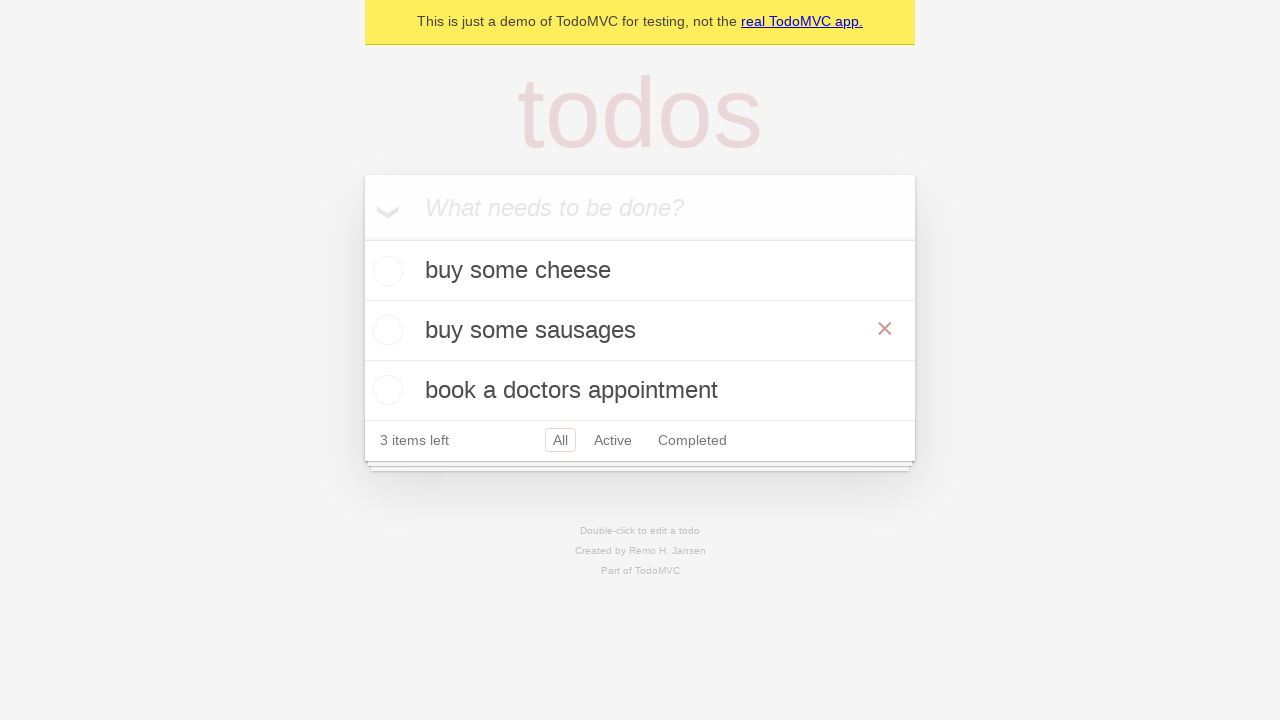

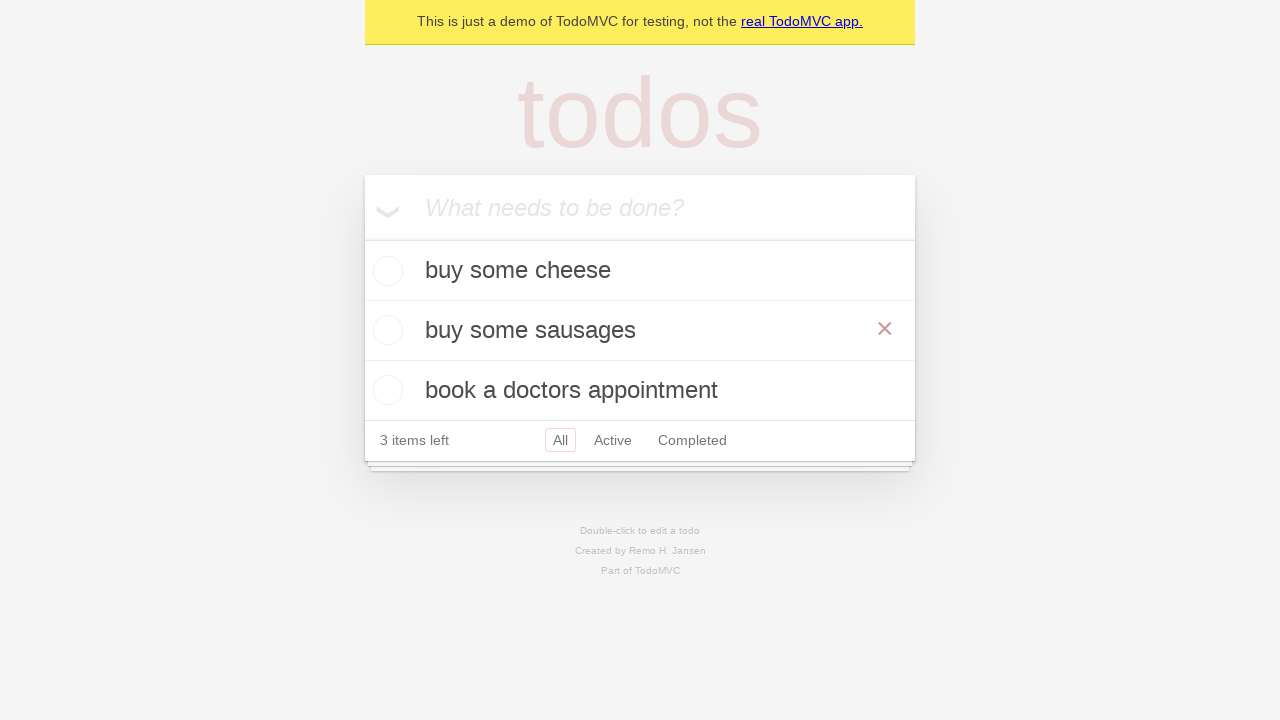